Tests the modal confirmation dialog on jQuery UI demo site by navigating to the modal confirmation section and verifying the confirmation dialog is displayed.

Starting URL: https://jqueryui.com/dialog/

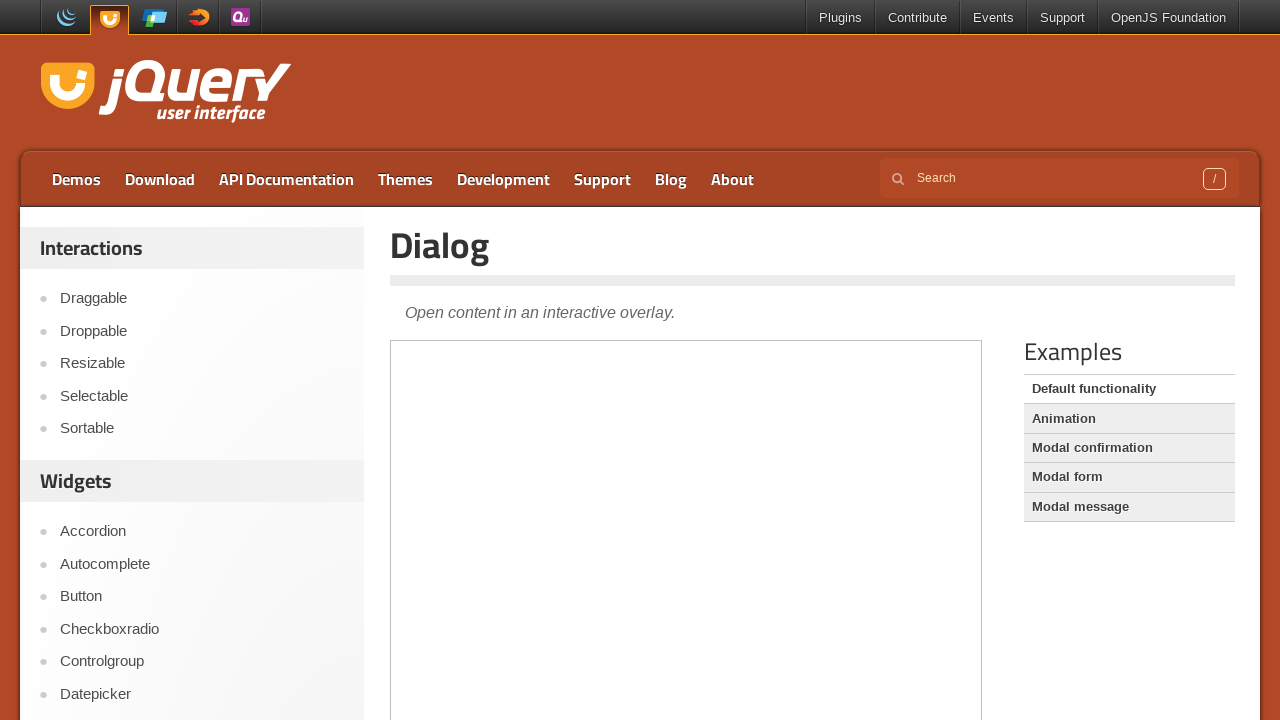

Clicked on 'Modal confirmation' link at (1129, 448) on text=Modal confirmation
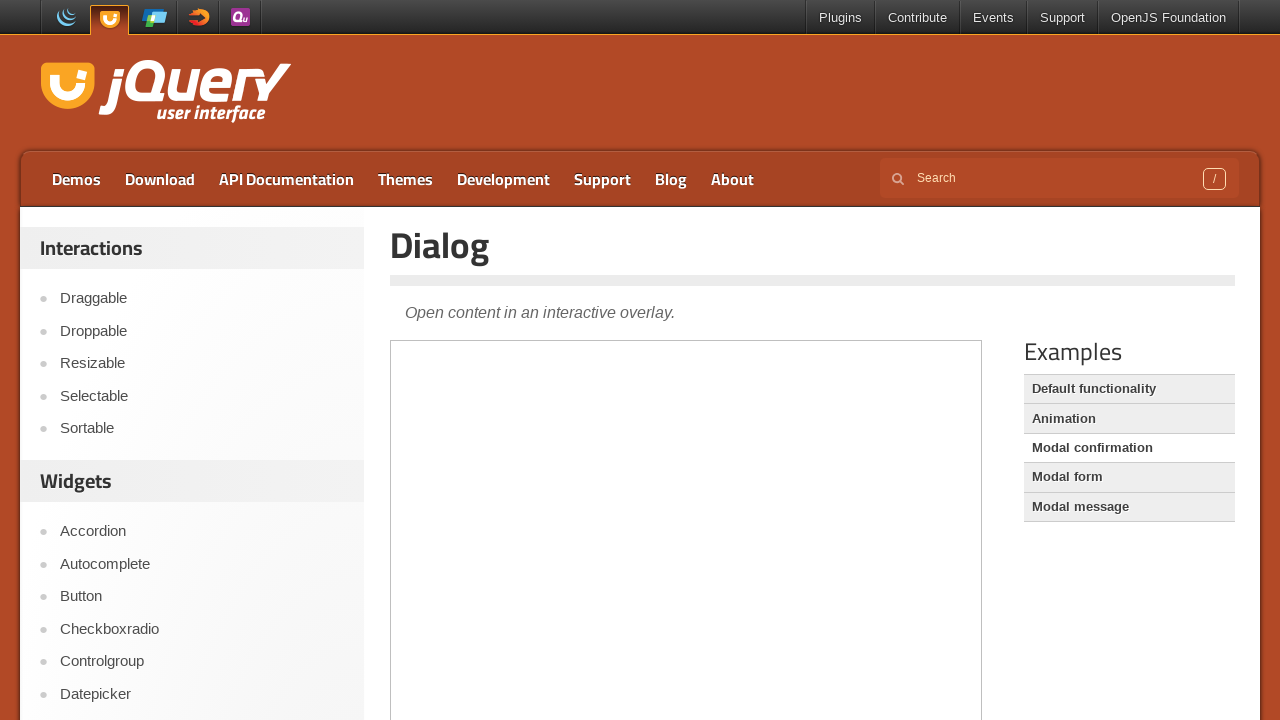

Located demo iframe
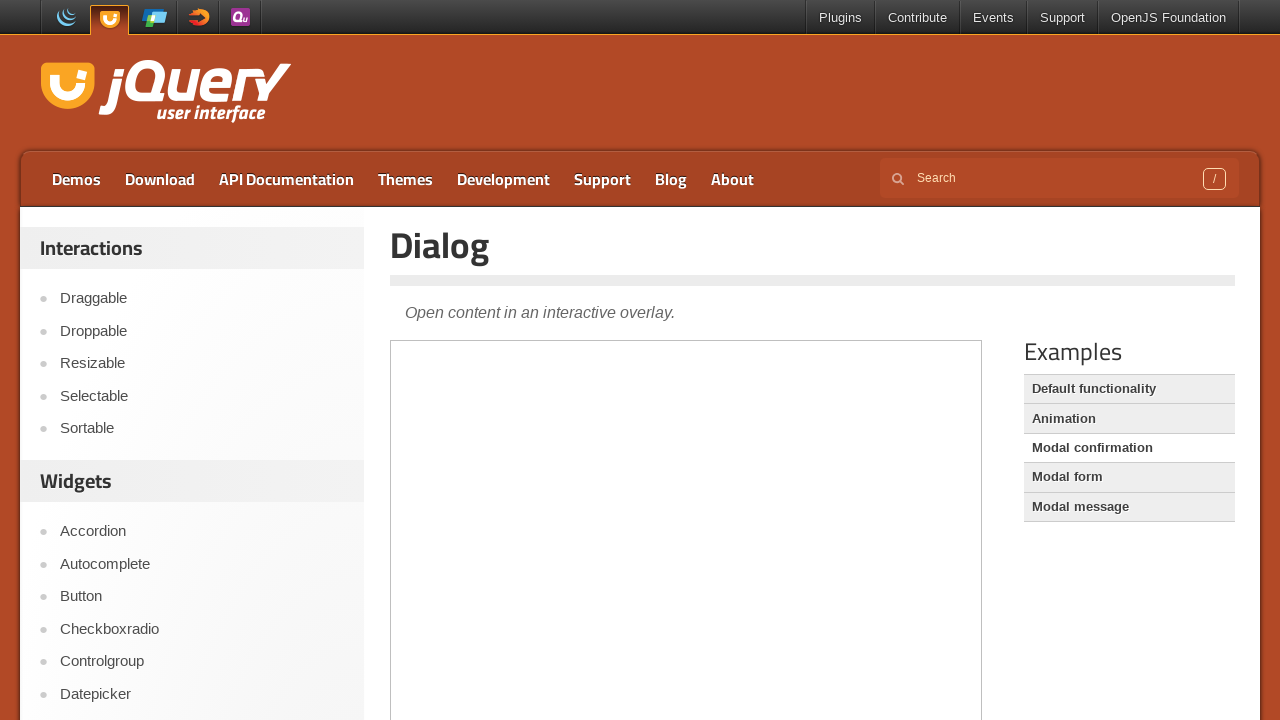

Modal confirmation dialog is now visible
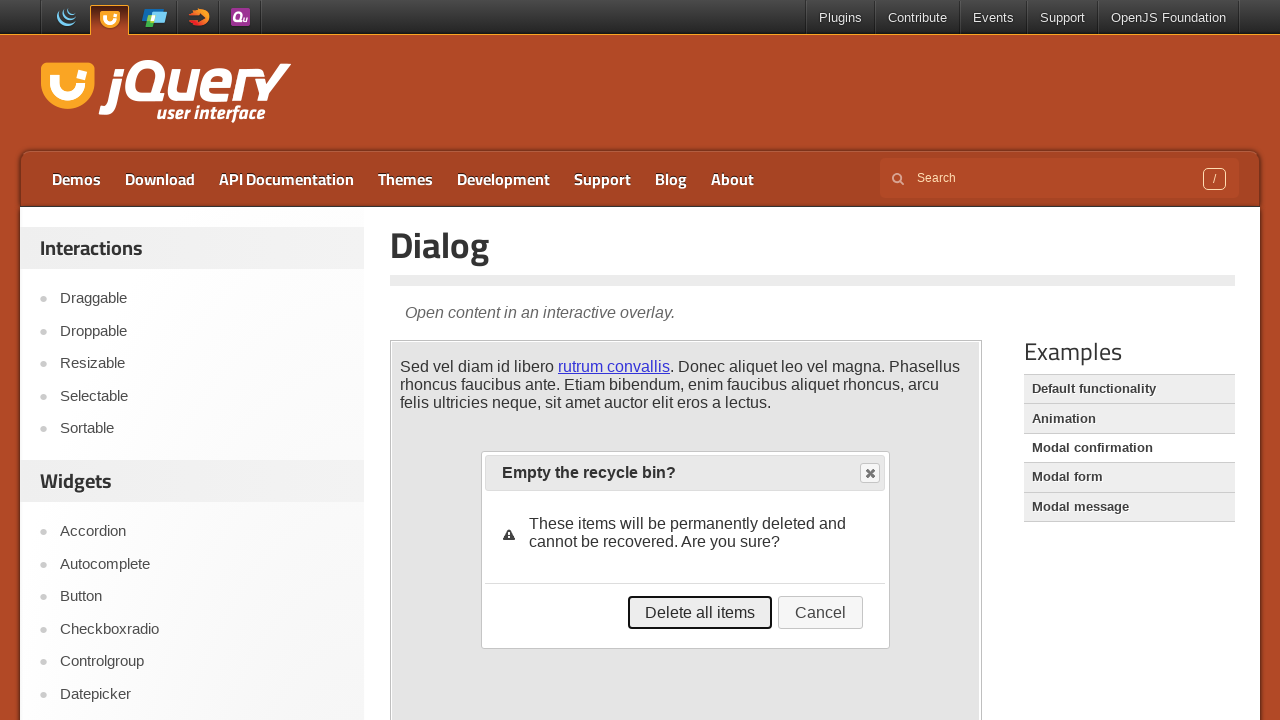

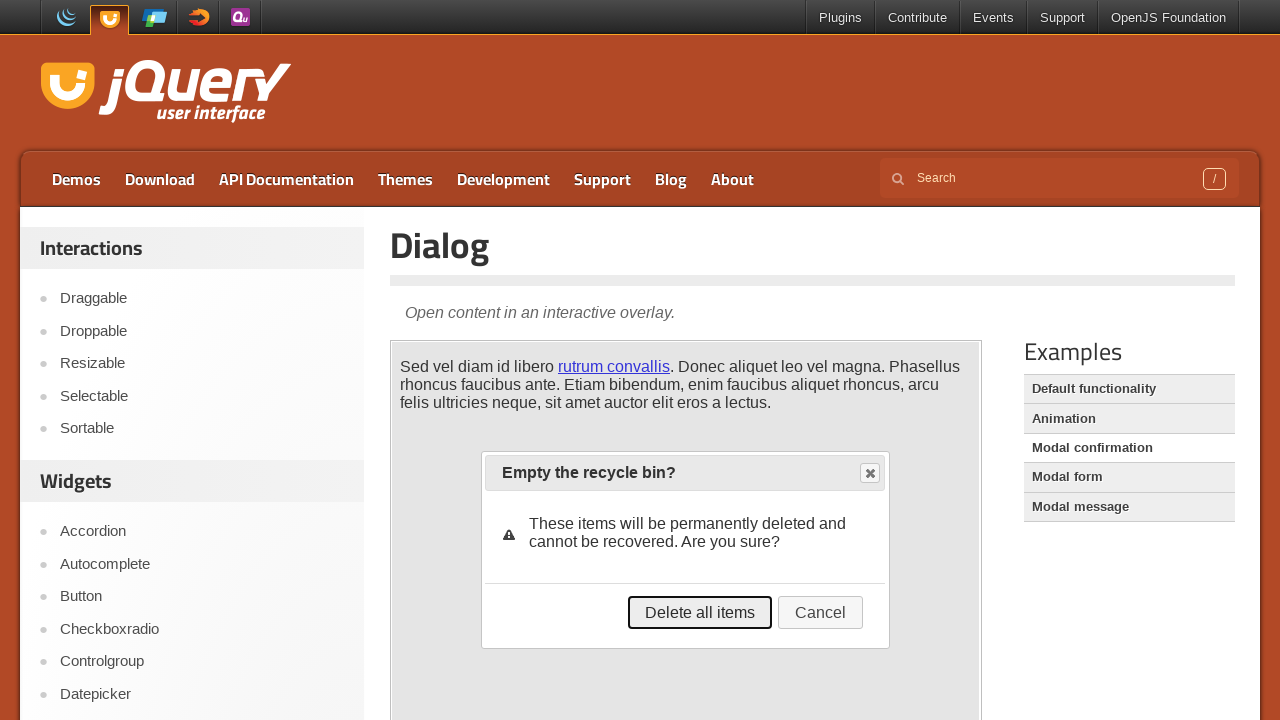